Fills out a student registration form including text fields, radio buttons, checkboxes, file upload, dropdowns, and submits the form

Starting URL: https://www.tutorialspoint.com/selenium/practice/selenium_automation_practice.php

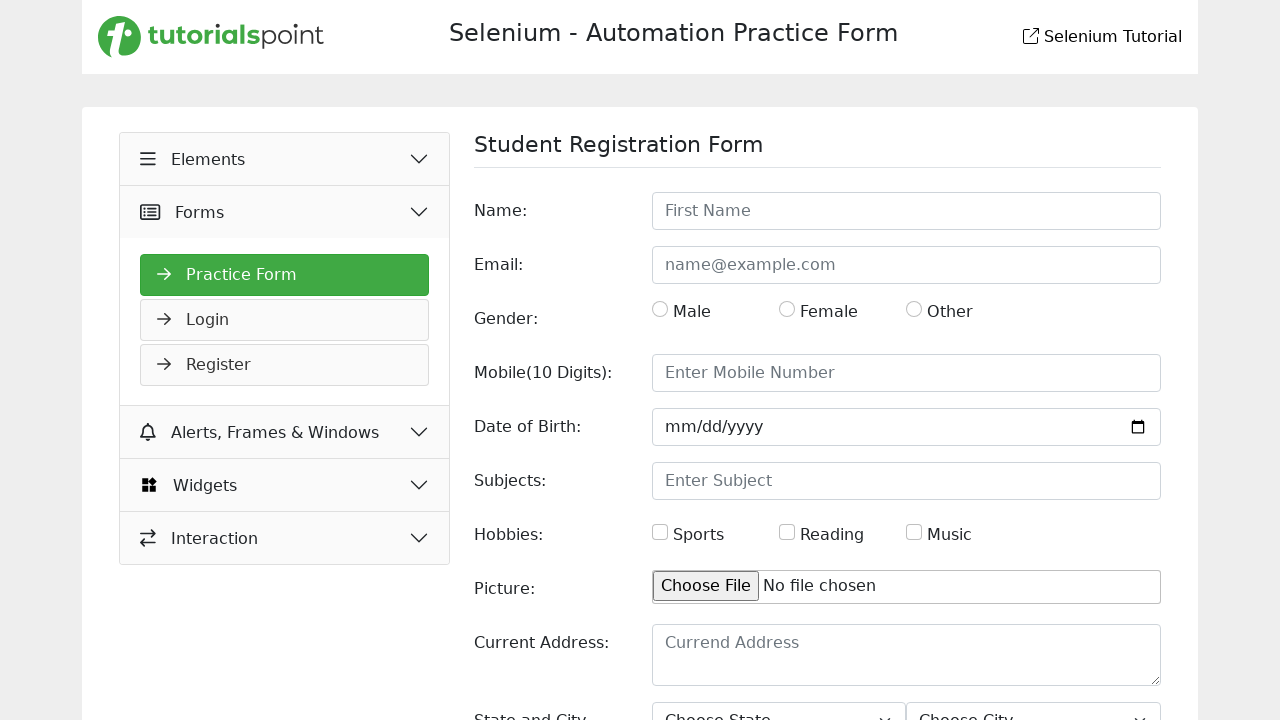

Filled first name field with 'Ramana' on input[placeholder='First Name']
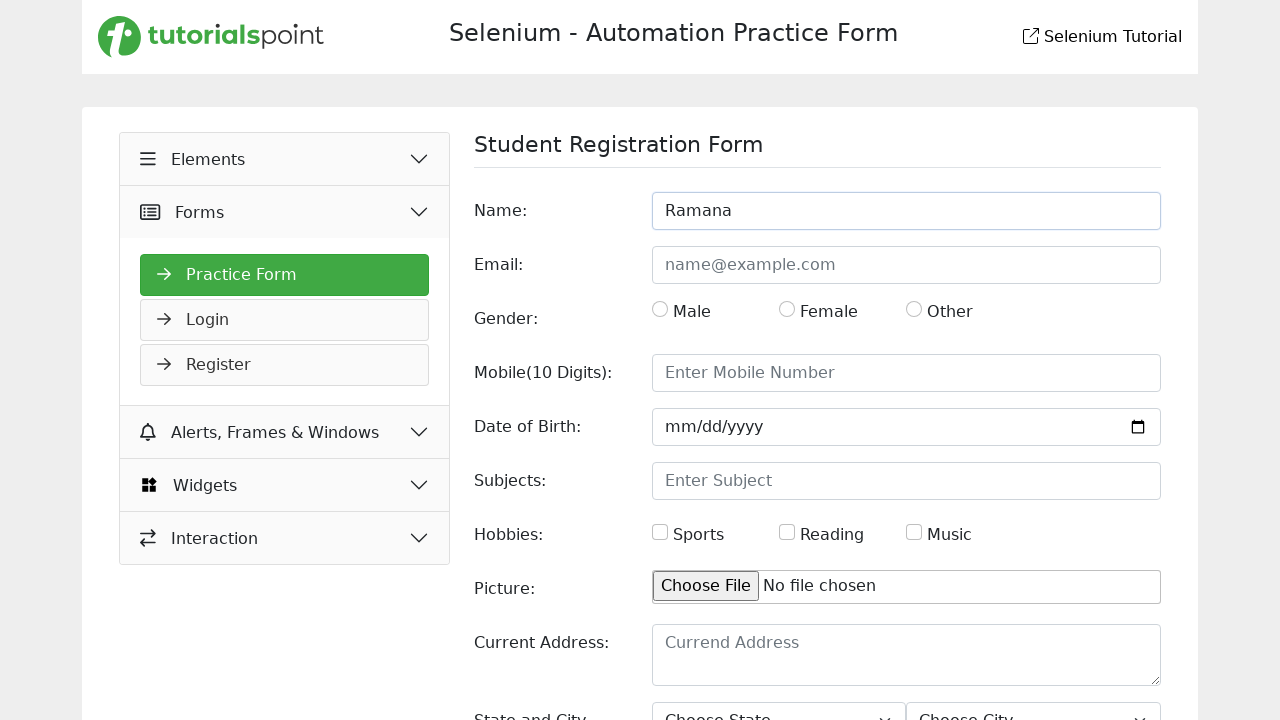

Filled email field with 'ramanadenturi65@gmail.com' on #email
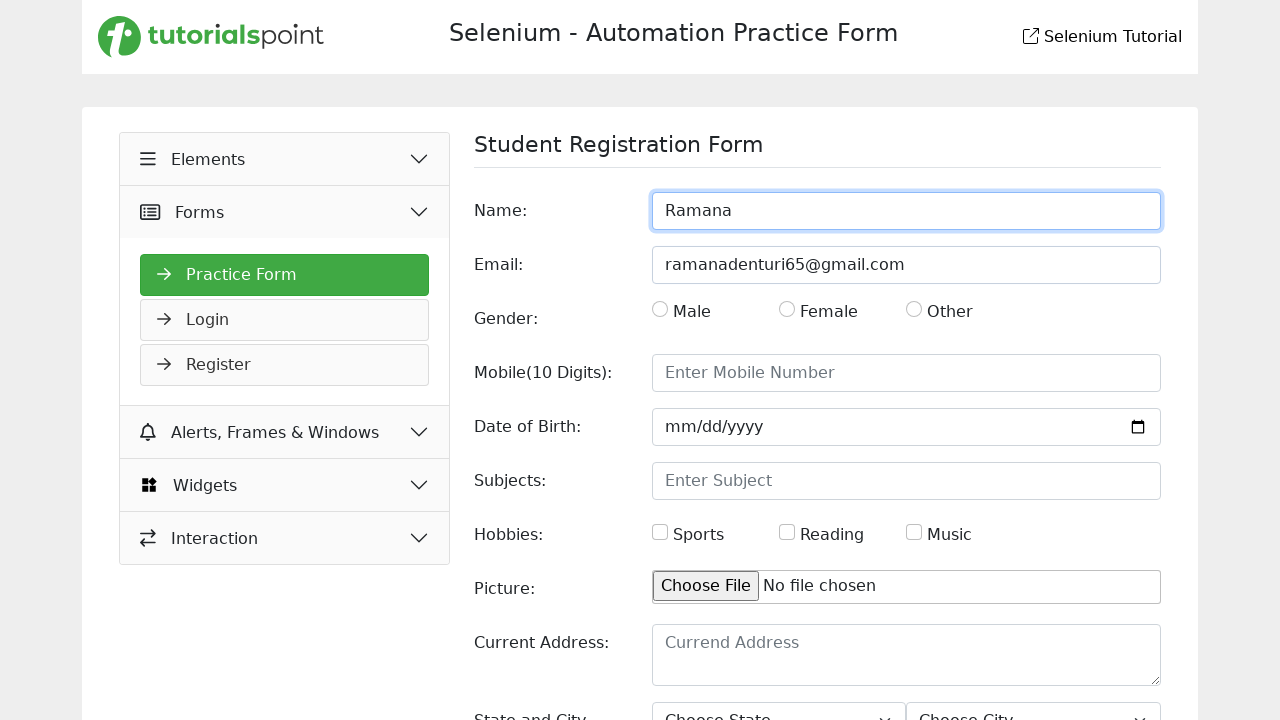

Selected male radio button at (660, 309) on input[name='gender']
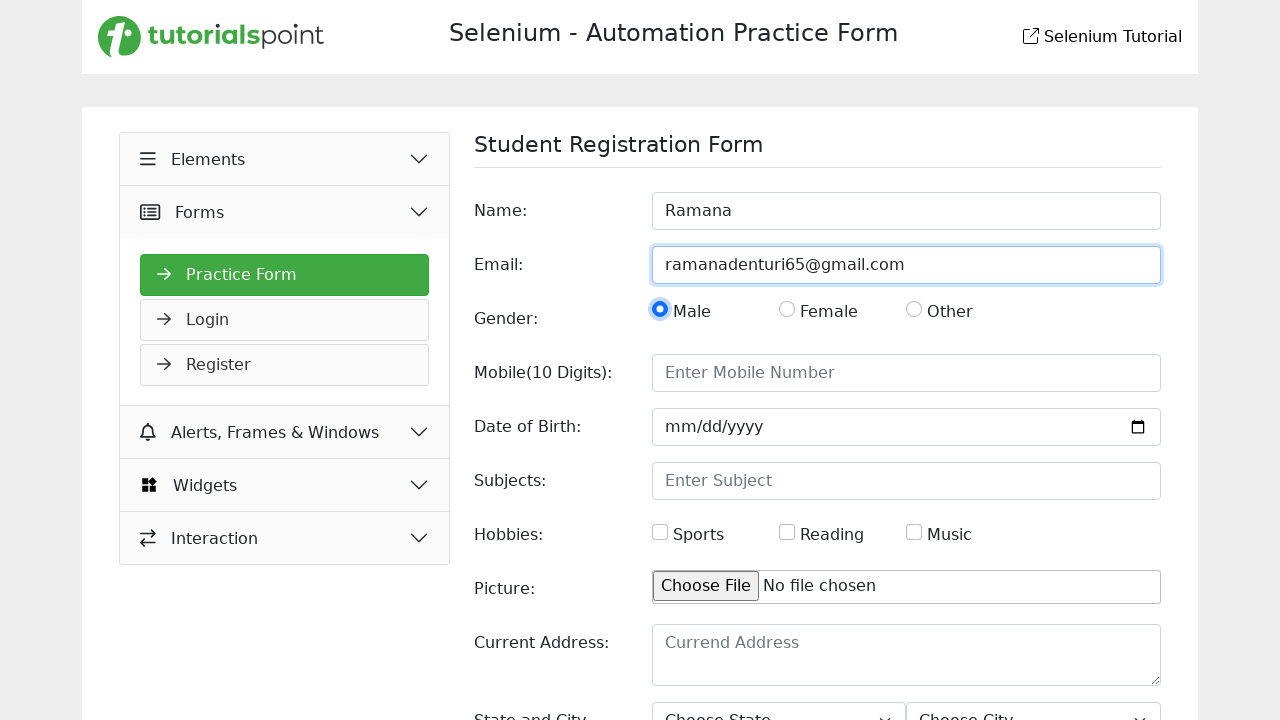

Filled mobile number field with '5942368902' on #mobile
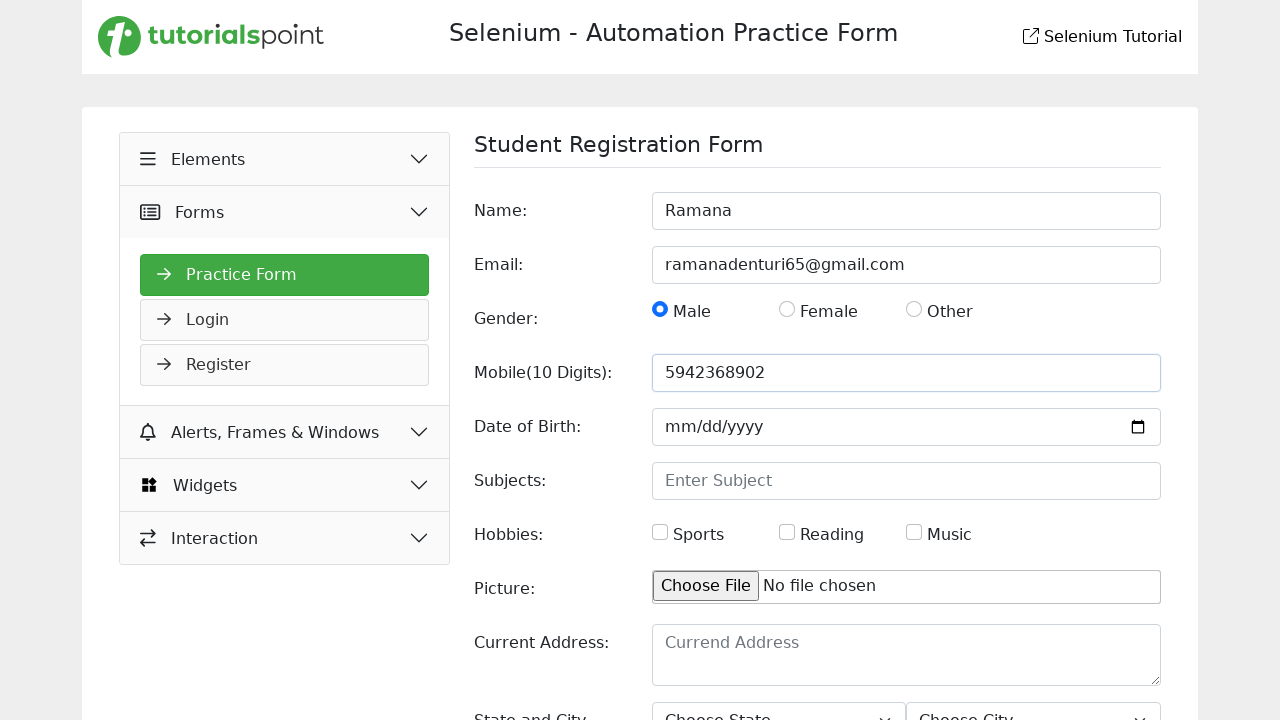

Filled subjects field with 'Mathematics' on #subjects
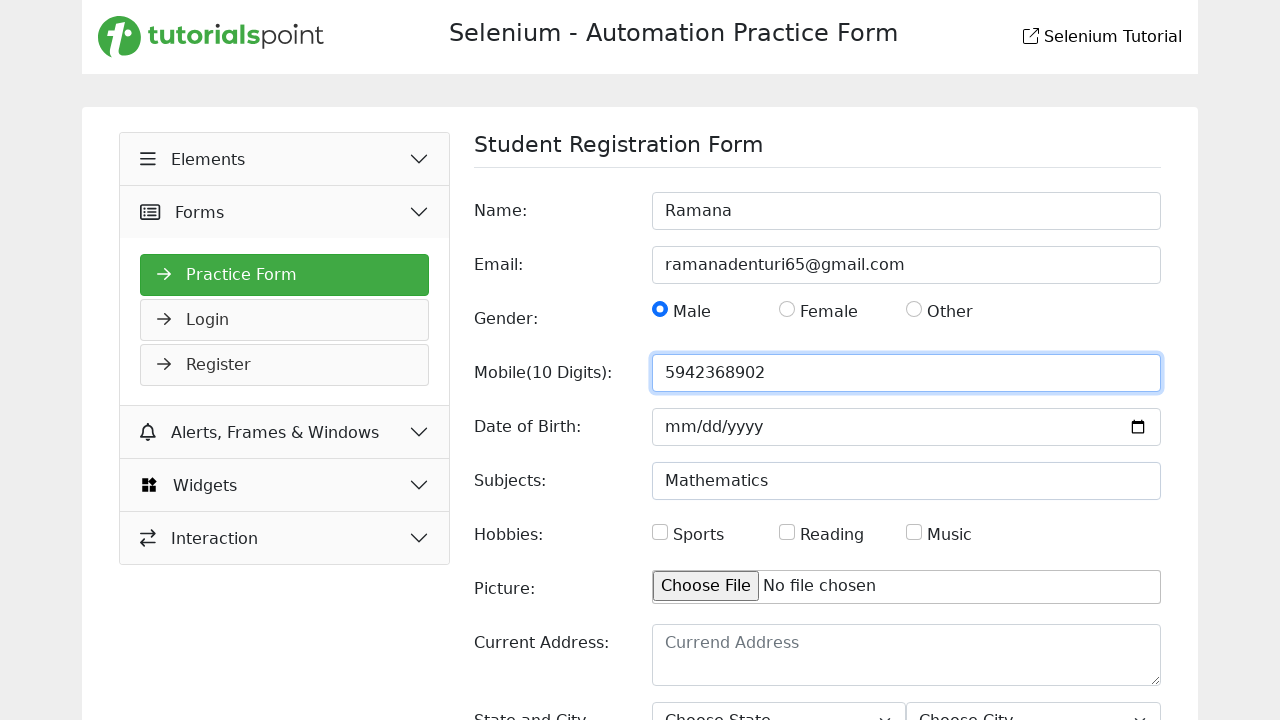

Checked 'Reading' checkbox at (787, 532) on xpath=//label[text()='Reading']/preceding-sibling::input[@type='checkbox']
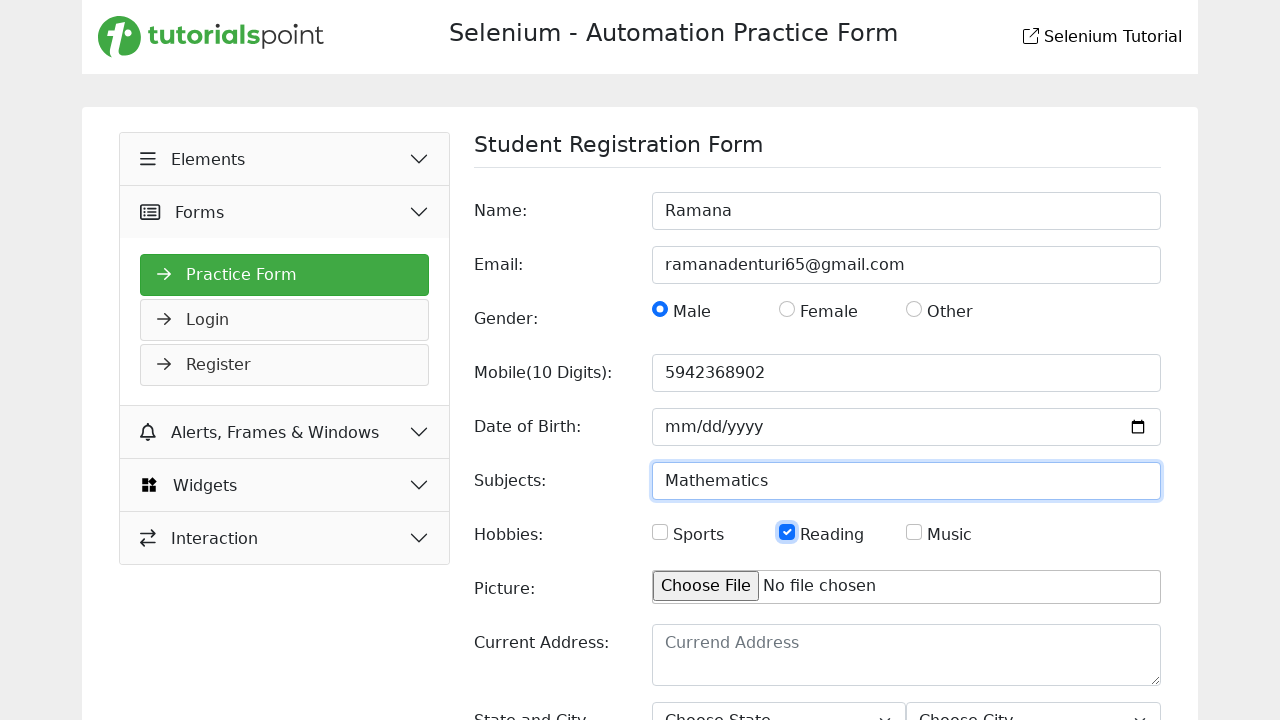

Set file input (empty array as actual file not available)
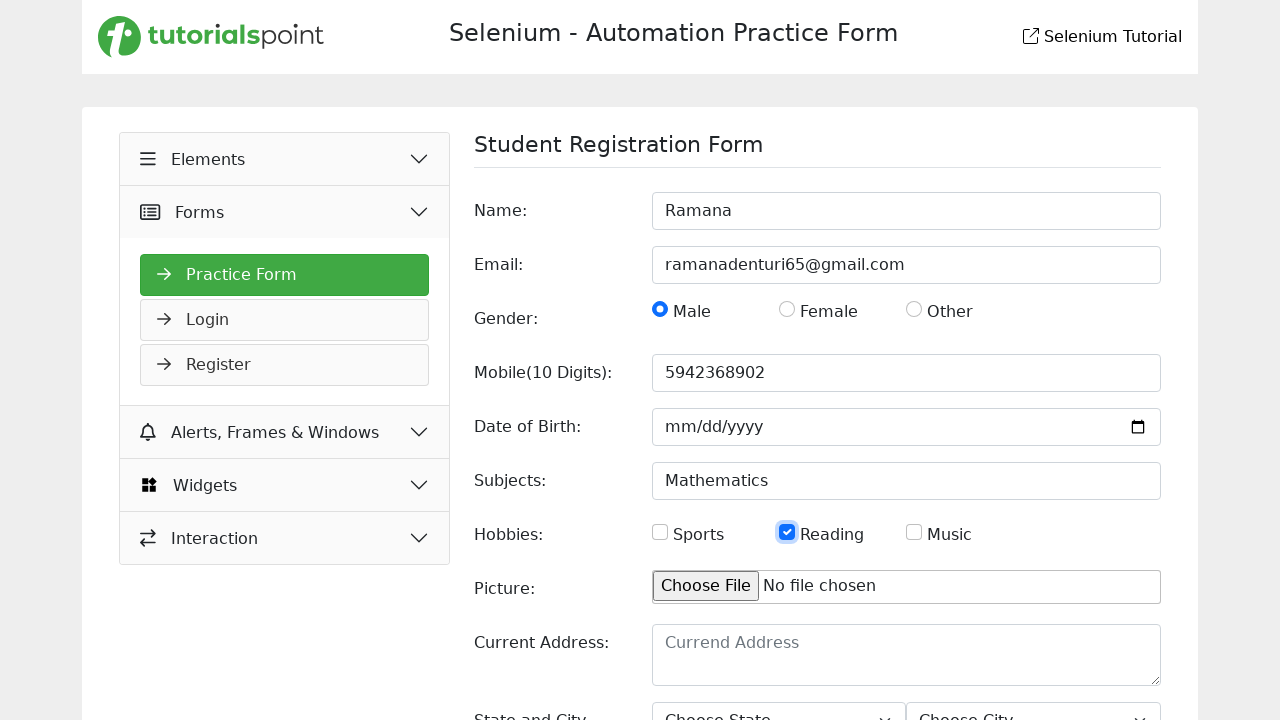

Filled address field with 'Dadranagar,Mumbai' on textarea[placeholder='Currend Address']
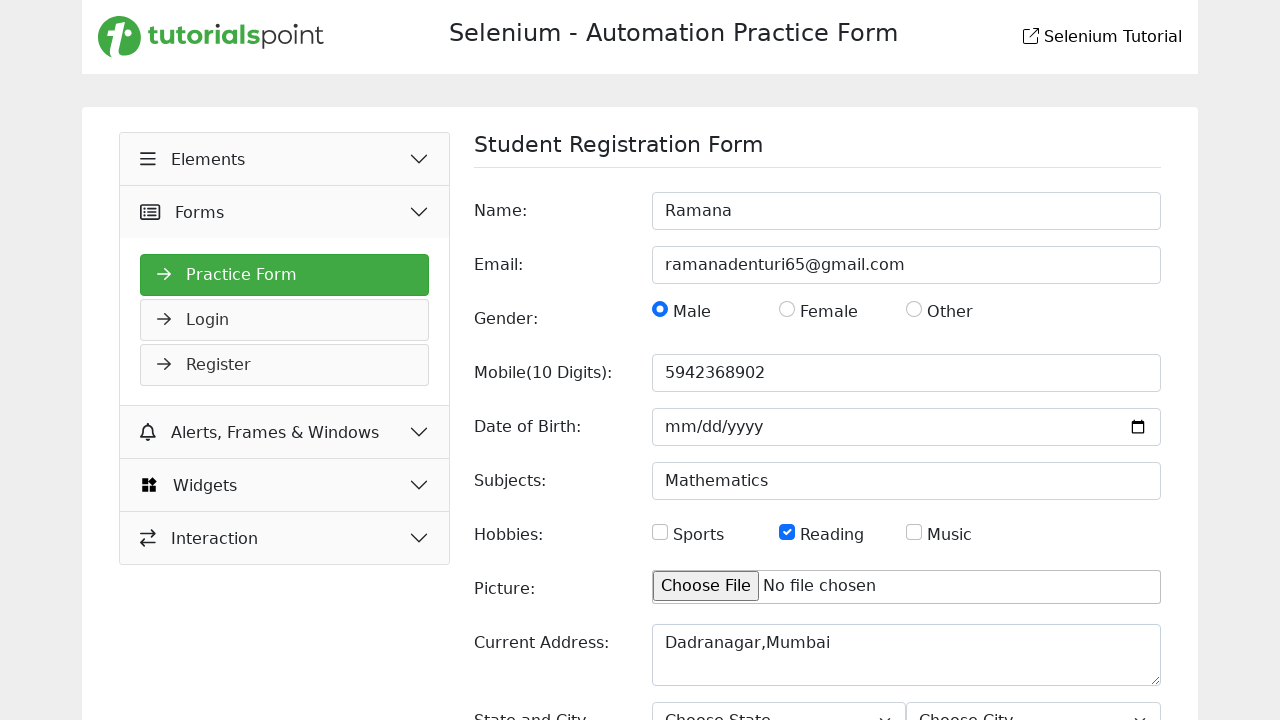

Selected state from dropdown at index 4 on #state
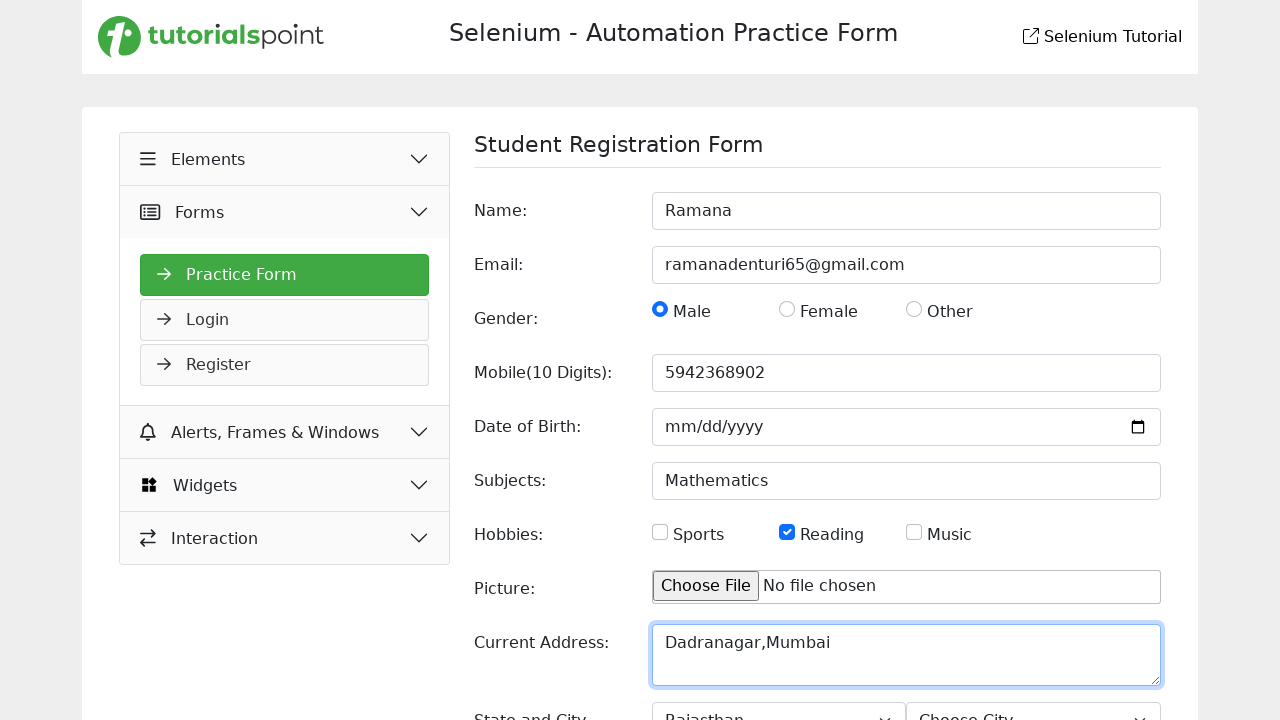

Selected city 'Agra' from dropdown on #city
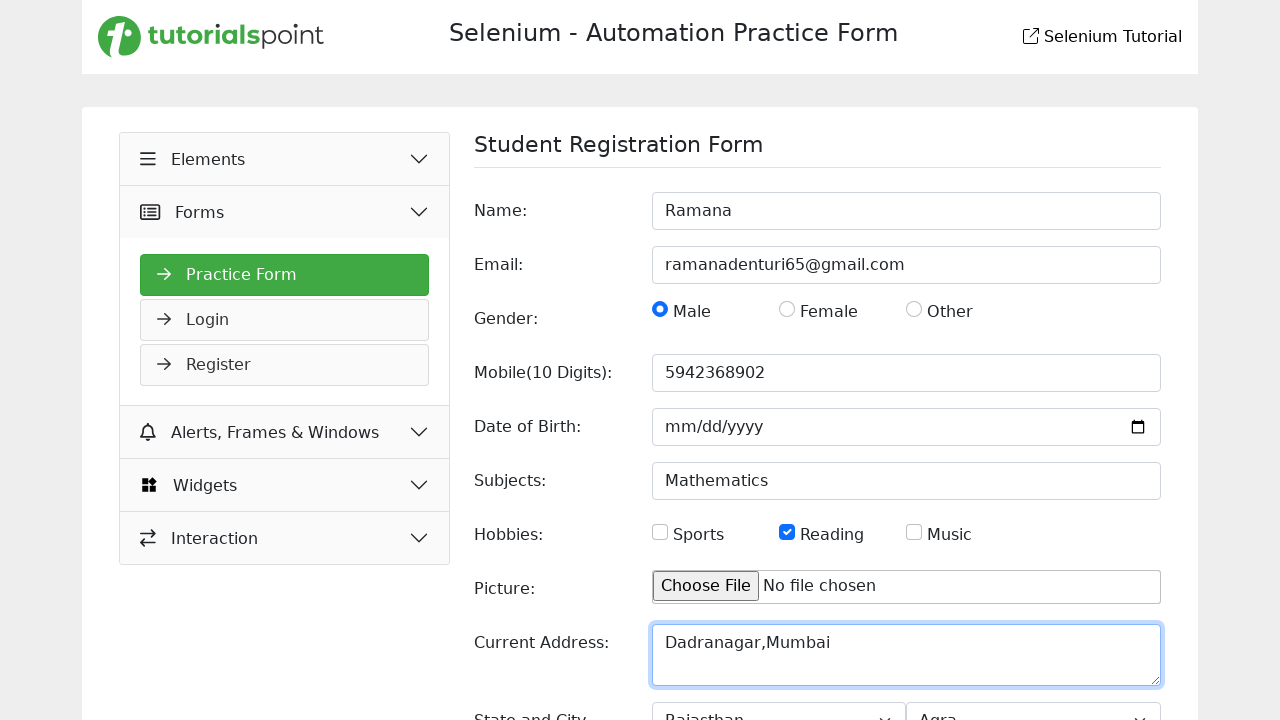

Clicked Login/Submit button to submit the form at (1126, 621) on input[value='Login']
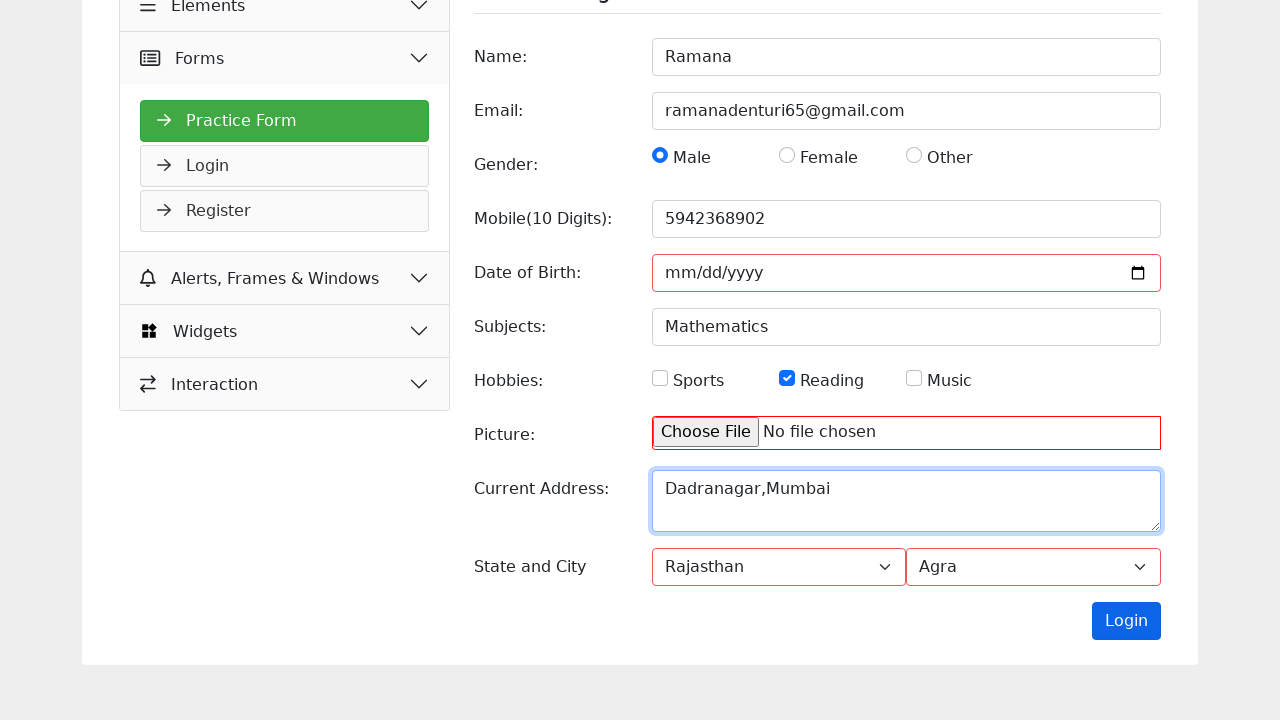

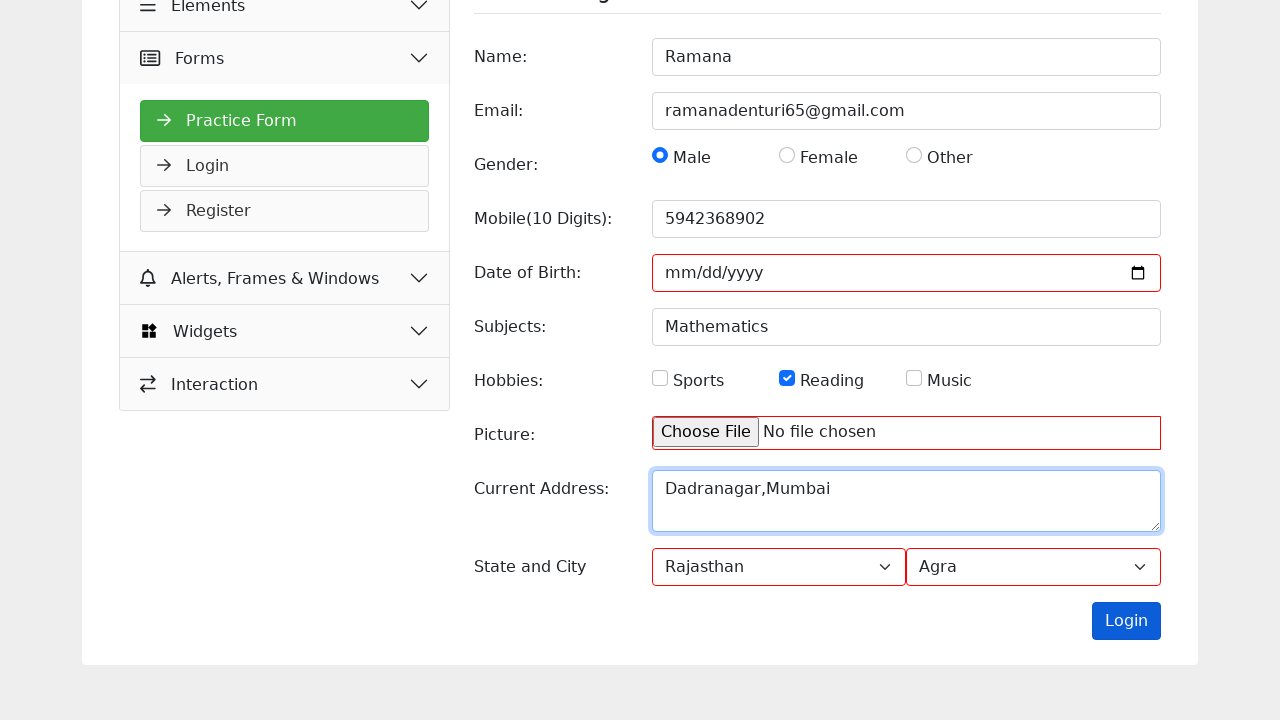